Tests adding two todo items using different locator strategies and clicking on the first task

Starting URL: https://demo.playwright.dev/todomvc/#/

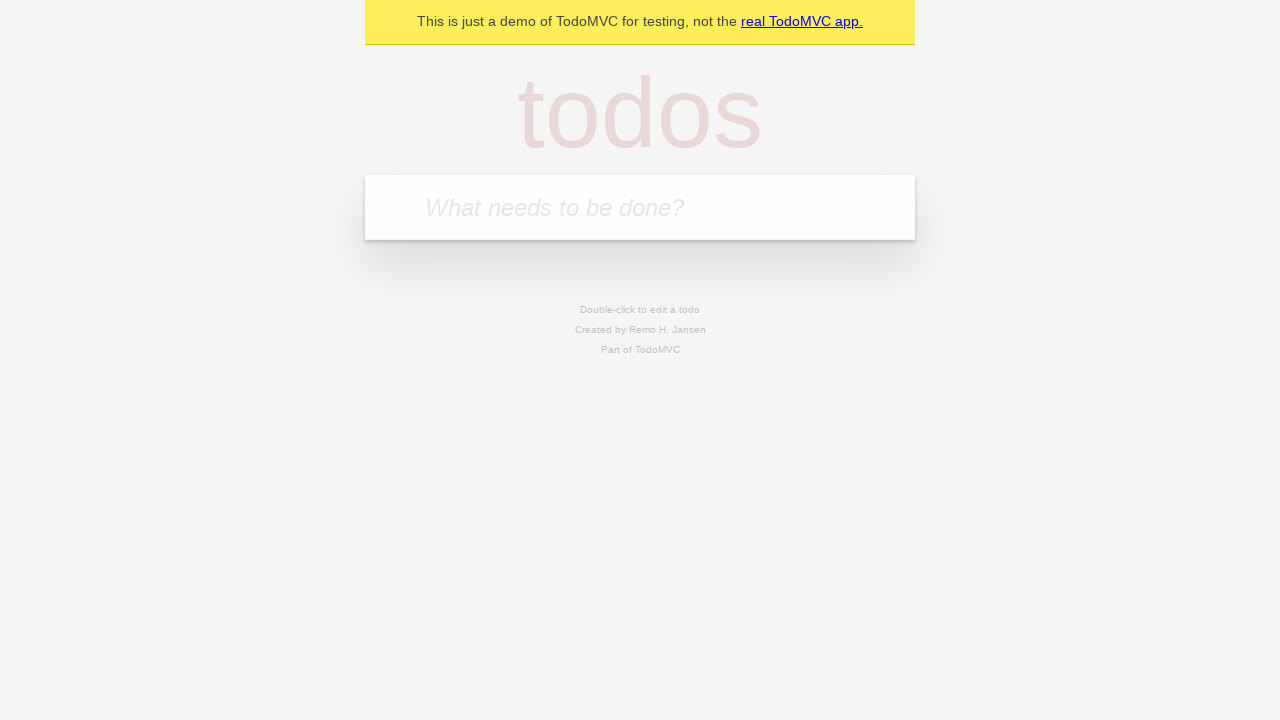

Typed 'first task' into the todo input field on internal:attr=[placeholder="What needs to be done?"i]
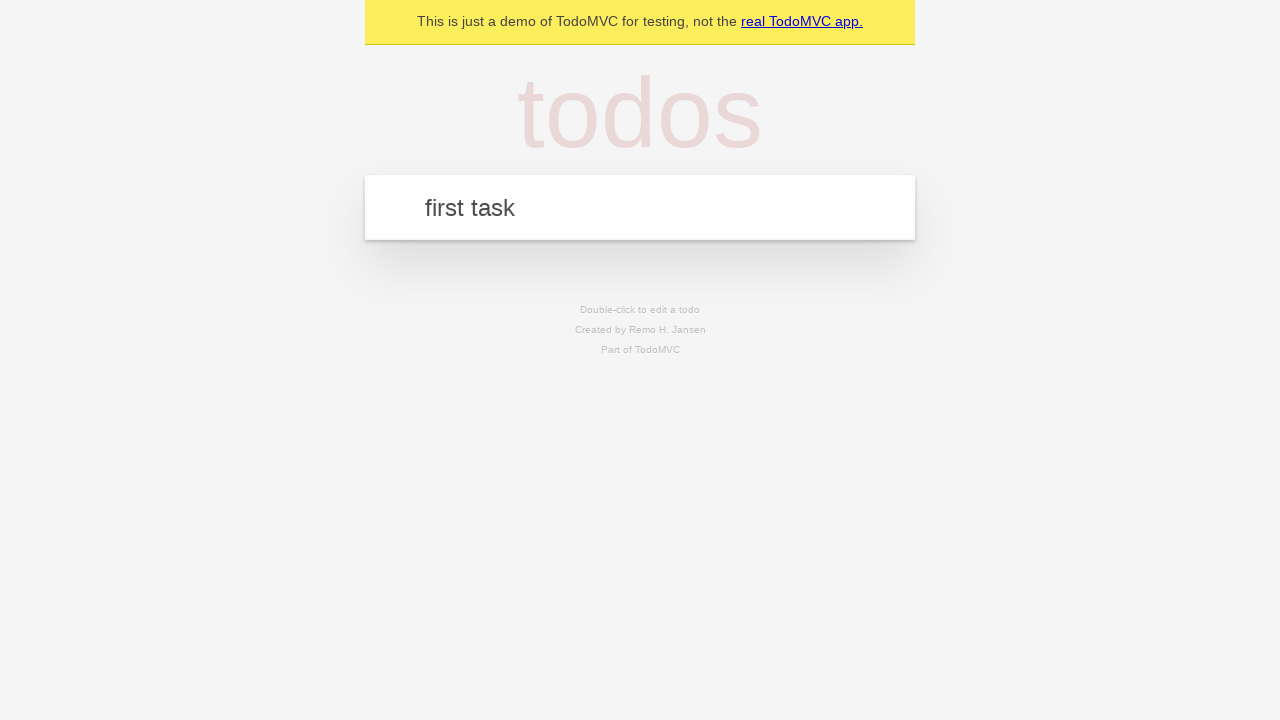

Pressed Enter to add first task on internal:attr=[placeholder="What needs to be done?"i]
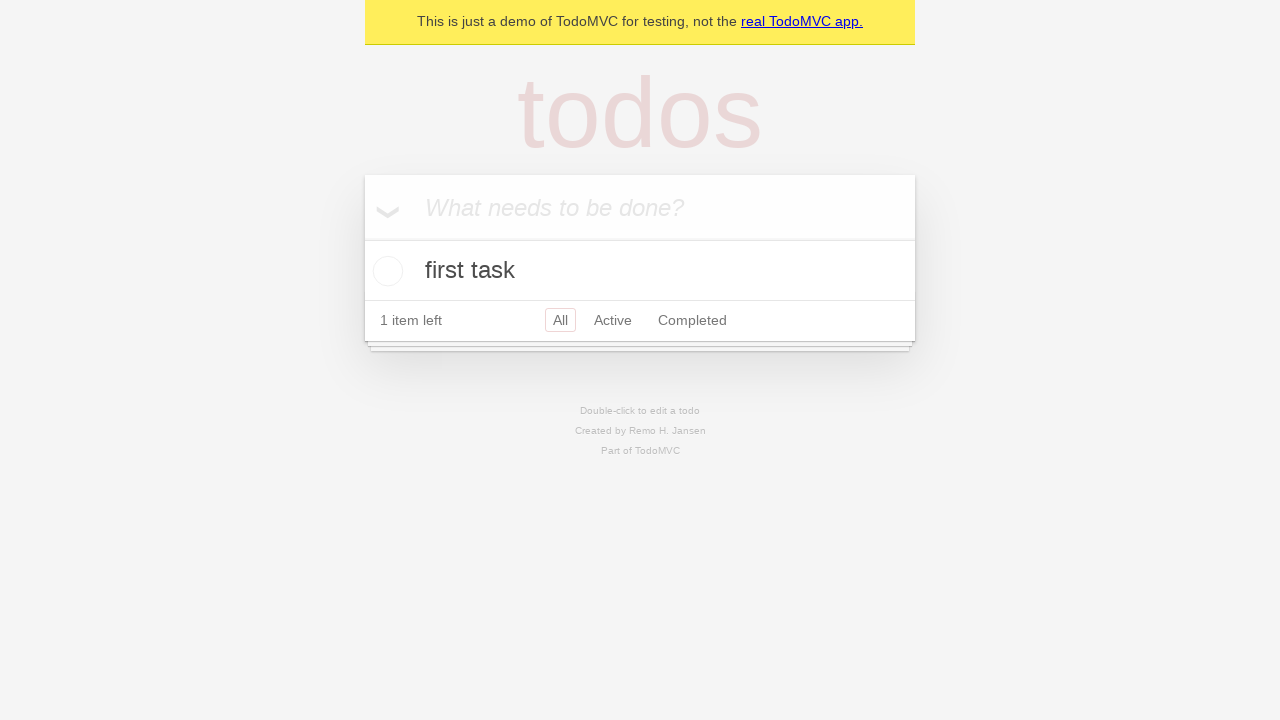

Filled the todo input with 'Second task' using class selector on .new-todo
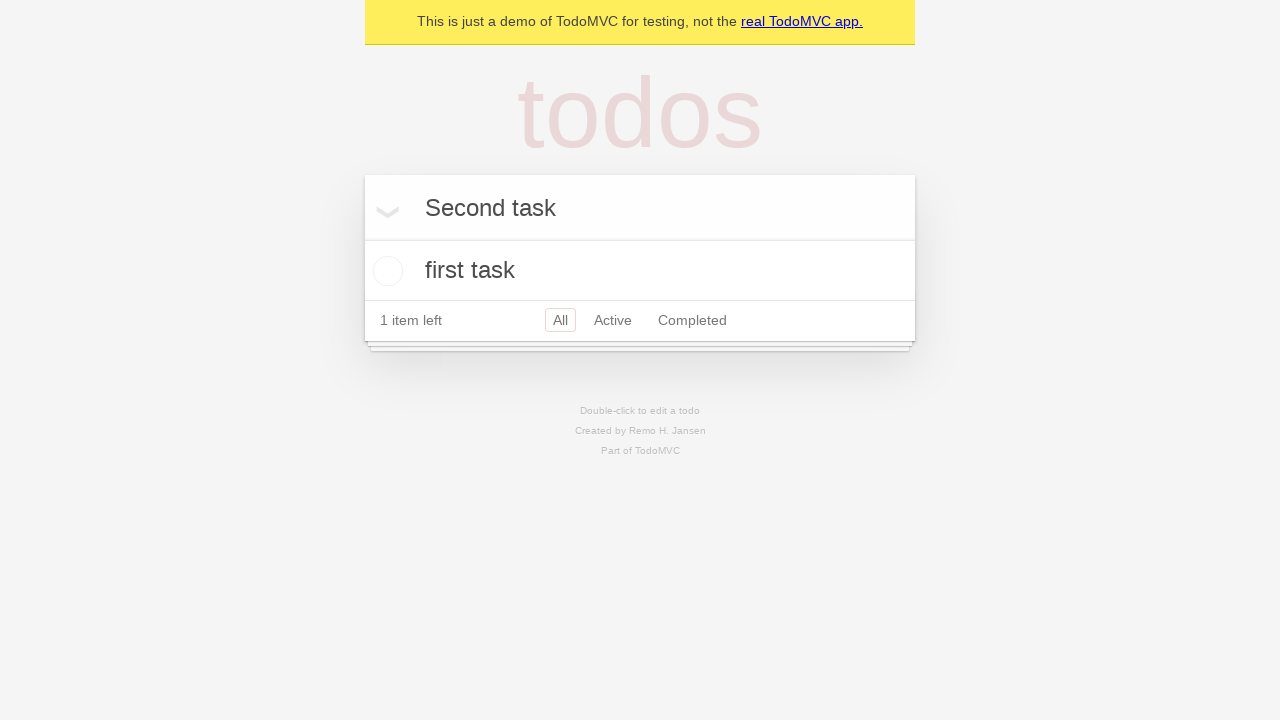

Pressed Enter to add second task on .new-todo
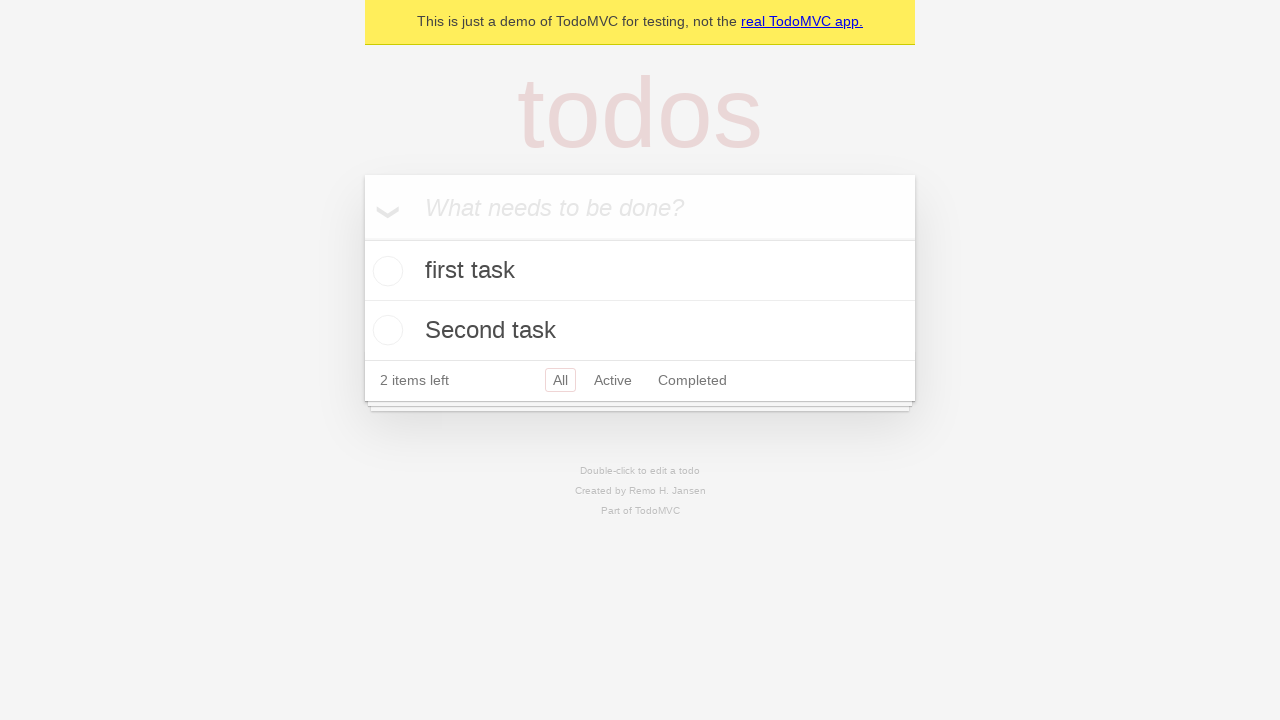

Clicked on the first task 'first task' at (640, 271) on internal:text="first task"i
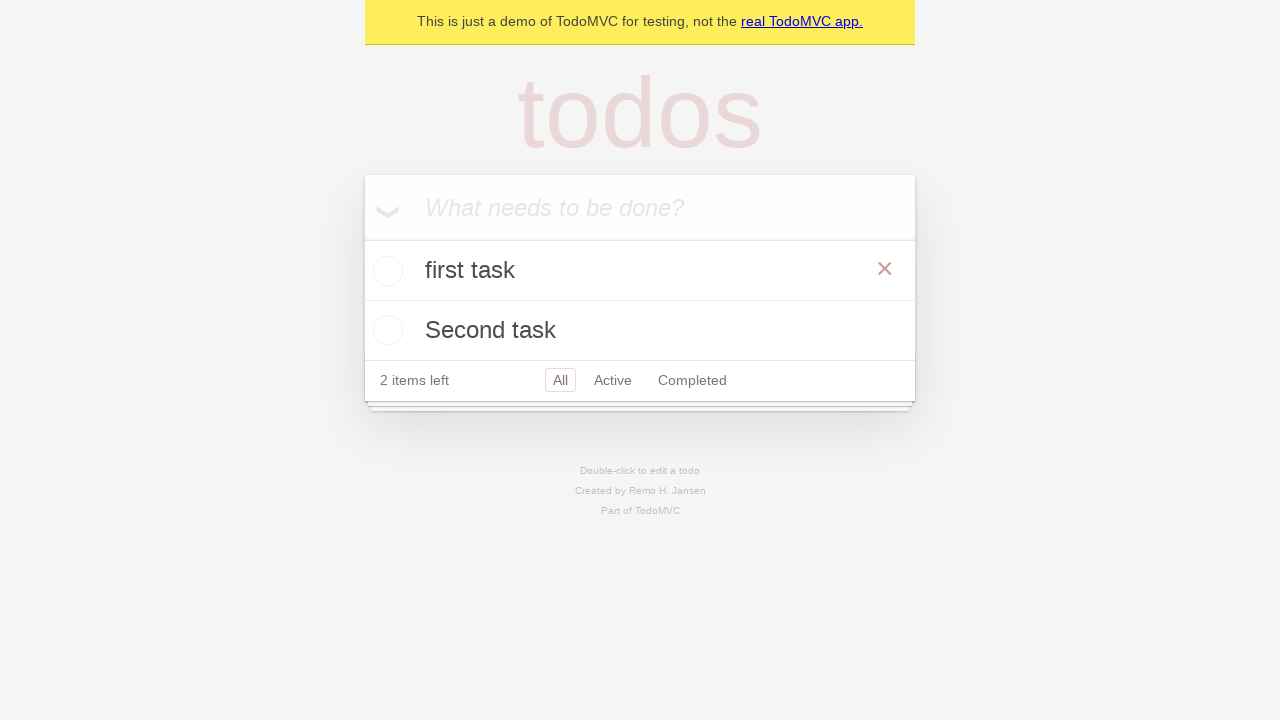

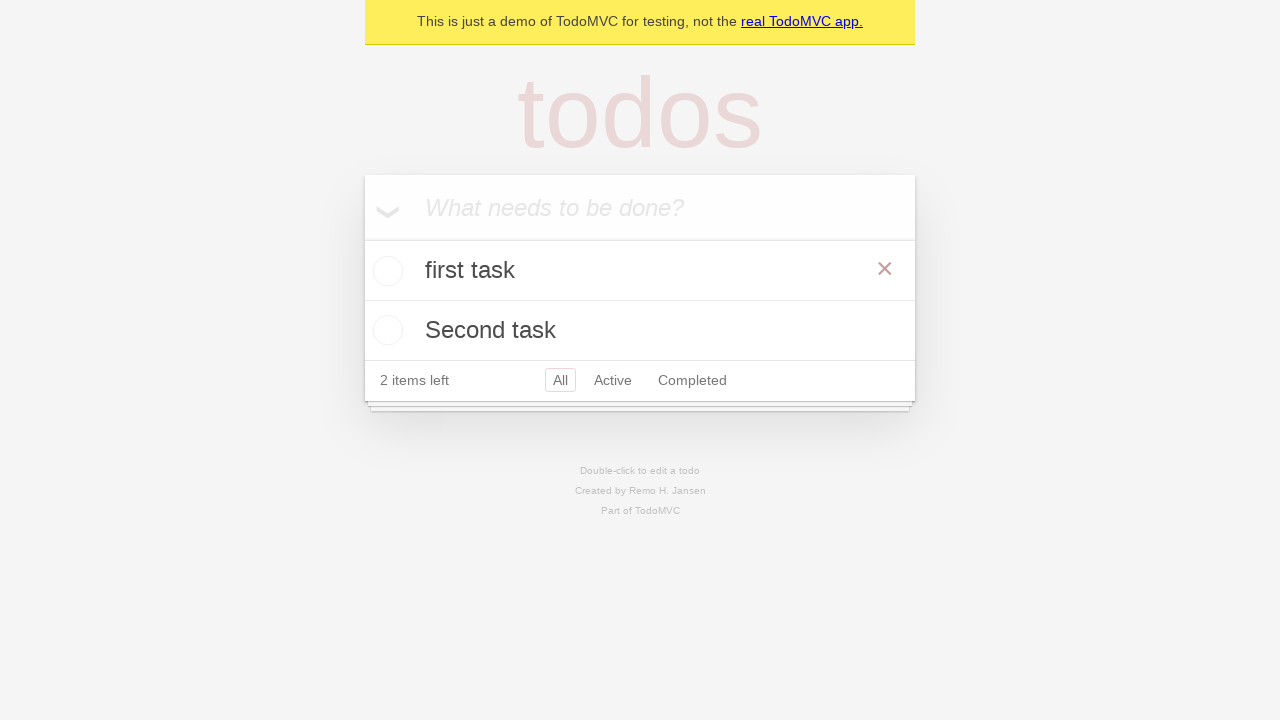